Tests browser window handling by clicking a link that opens a new window, switching to the new window to verify its title, then switching back to the original window to verify its URL.

Starting URL: https://the-internet.herokuapp.com/windows

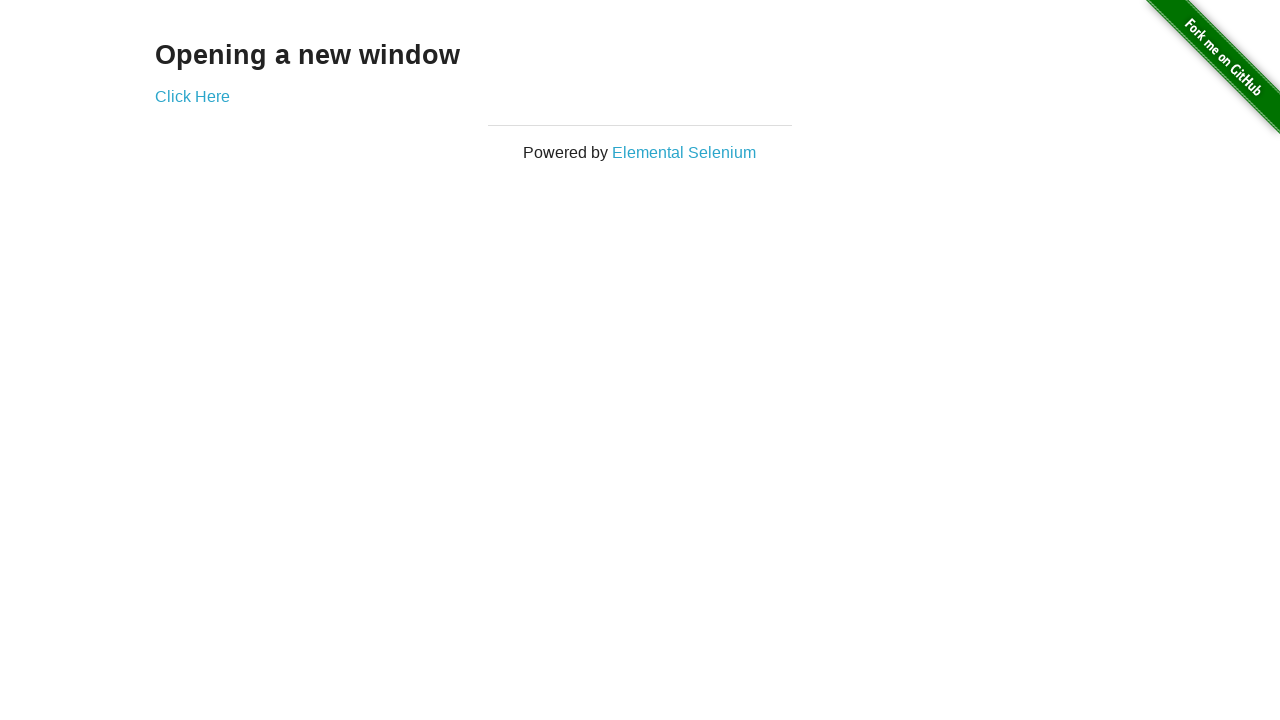

Verified initial window title is 'The Internet'
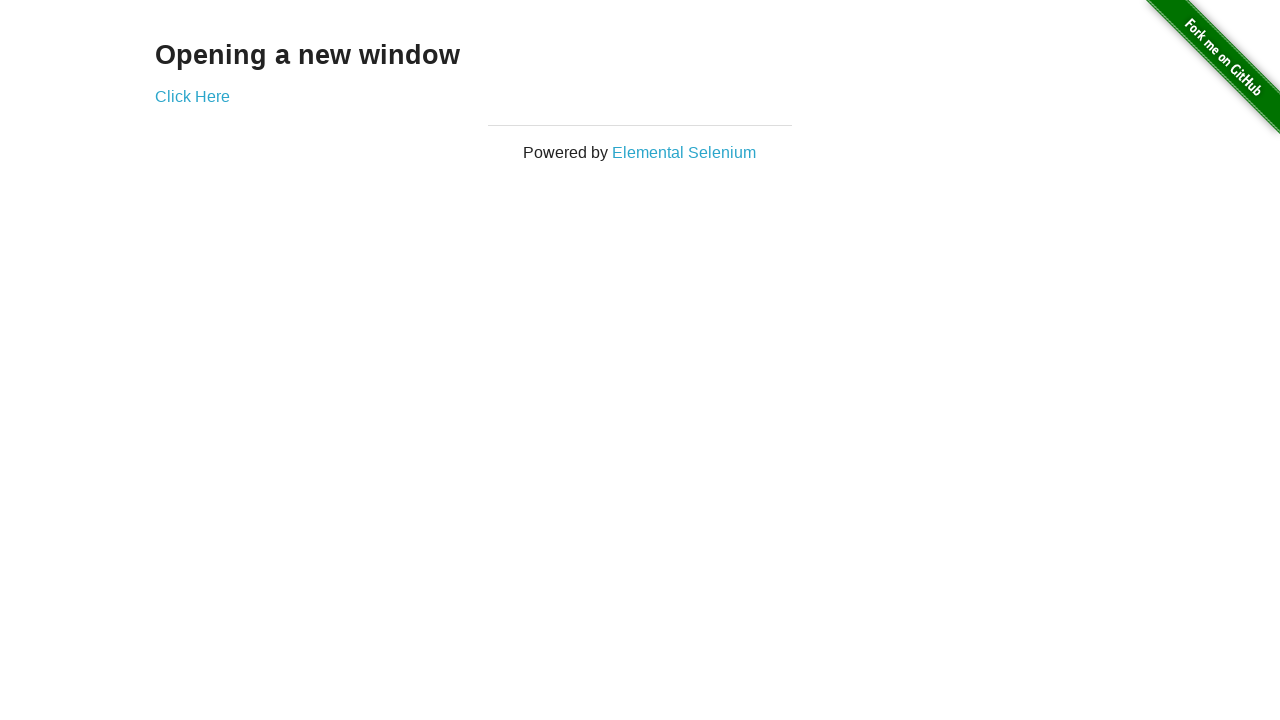

Clicked 'Click Here' link to open a new window at (192, 96) on text=Click Here
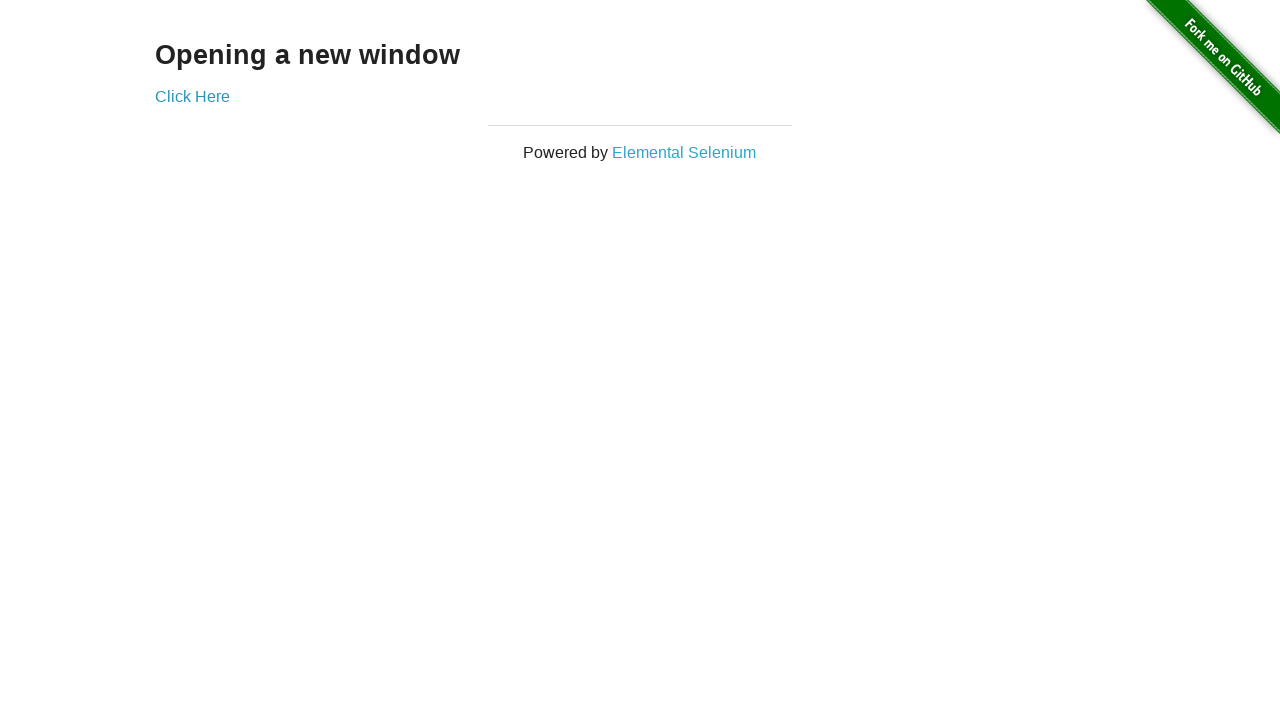

Captured new window/page object
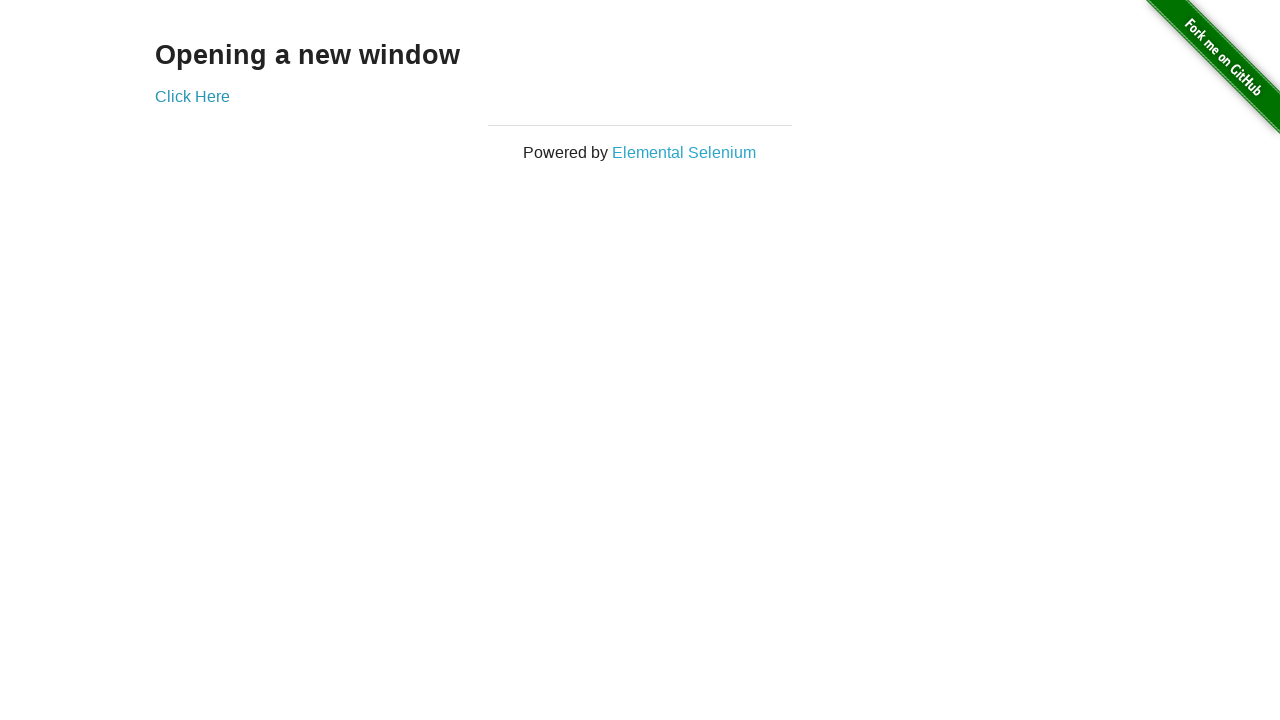

New window finished loading
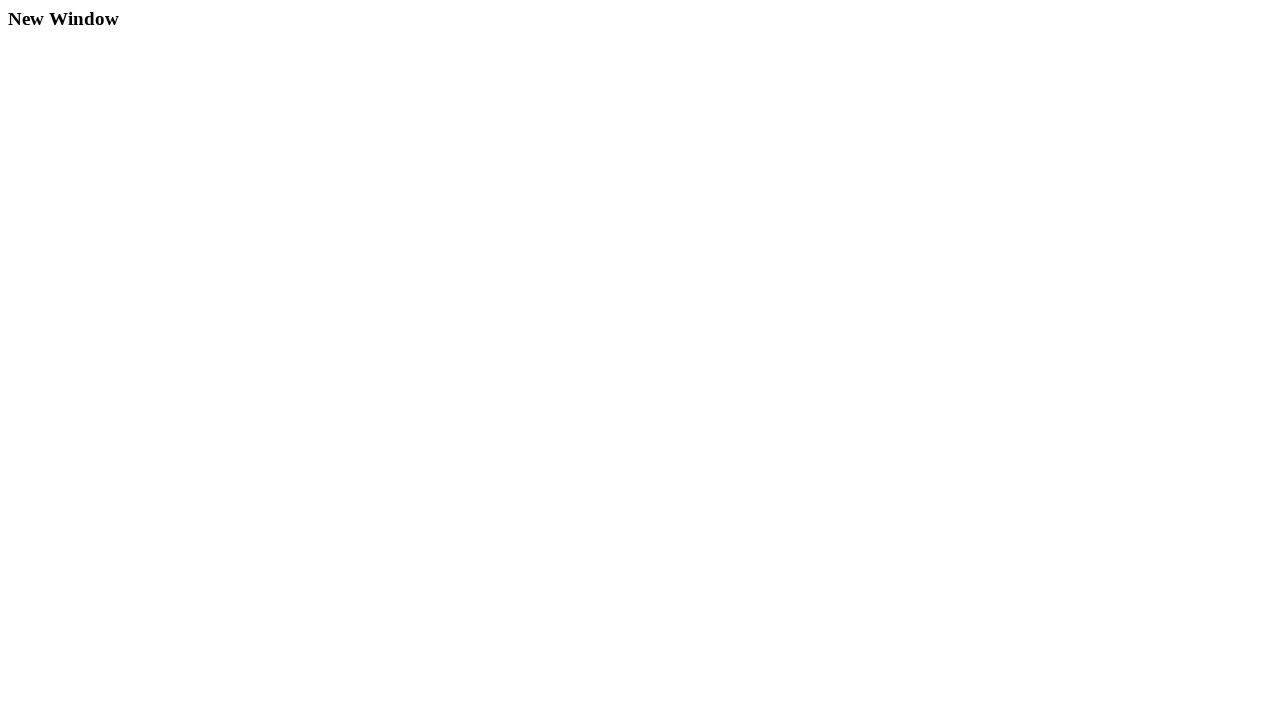

Verified new window title contains 'New Window'
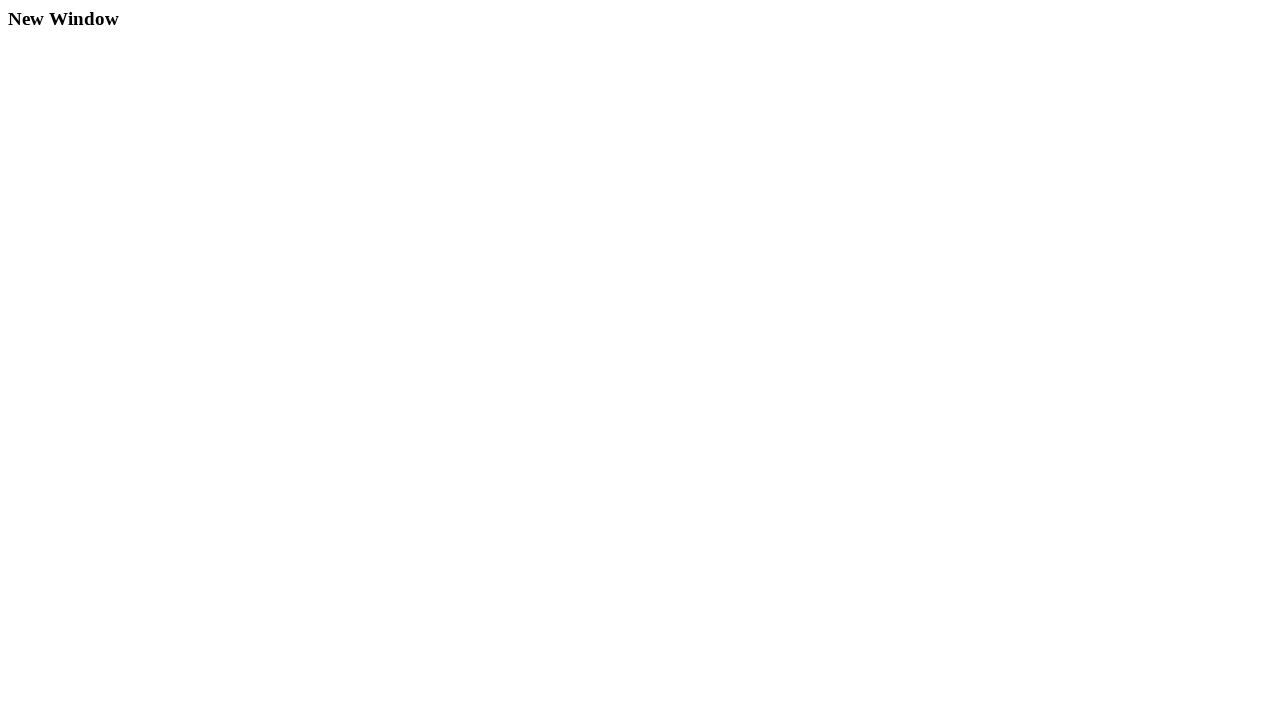

Switched back to original window
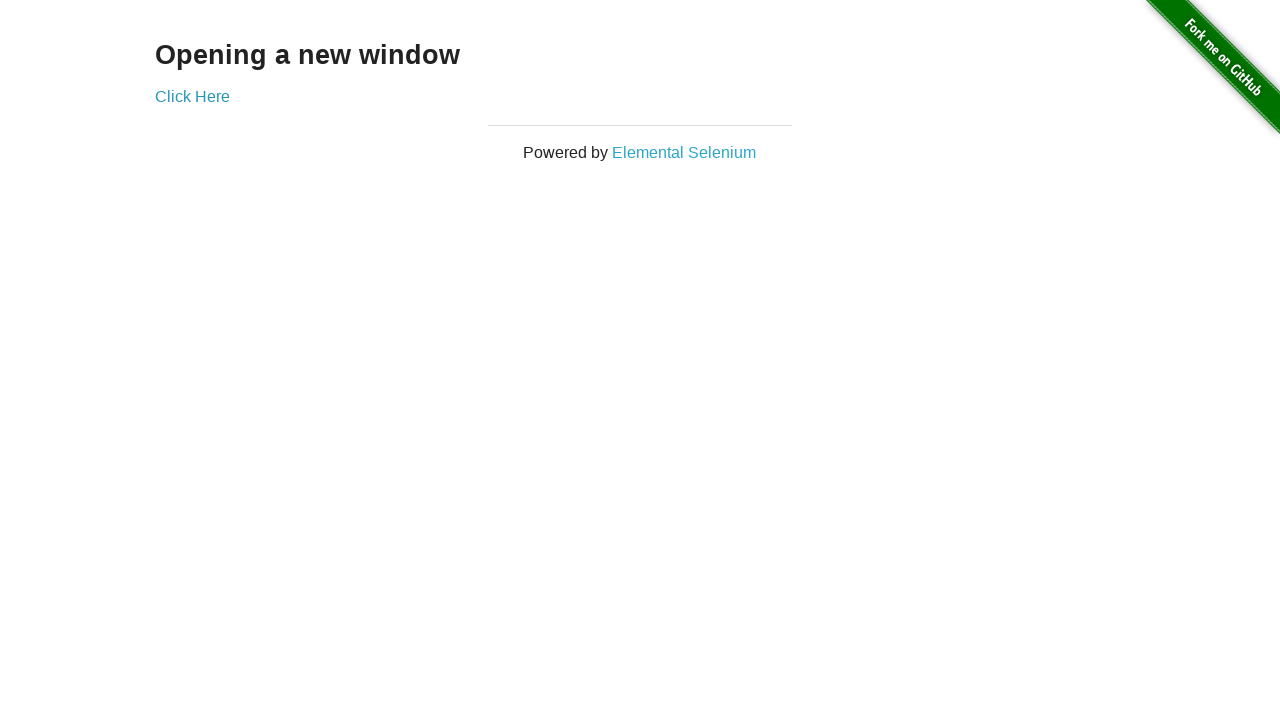

Verified original window URL contains 'windows'
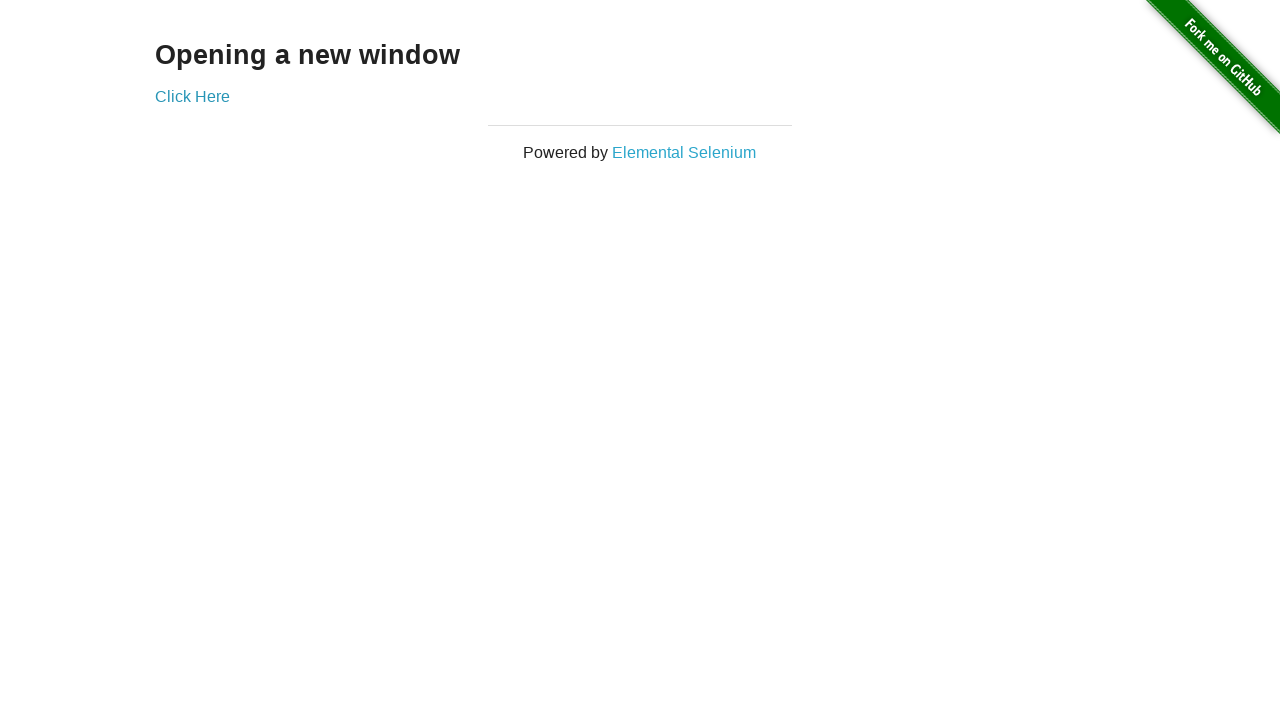

Verified original window URL does not contain 'new'
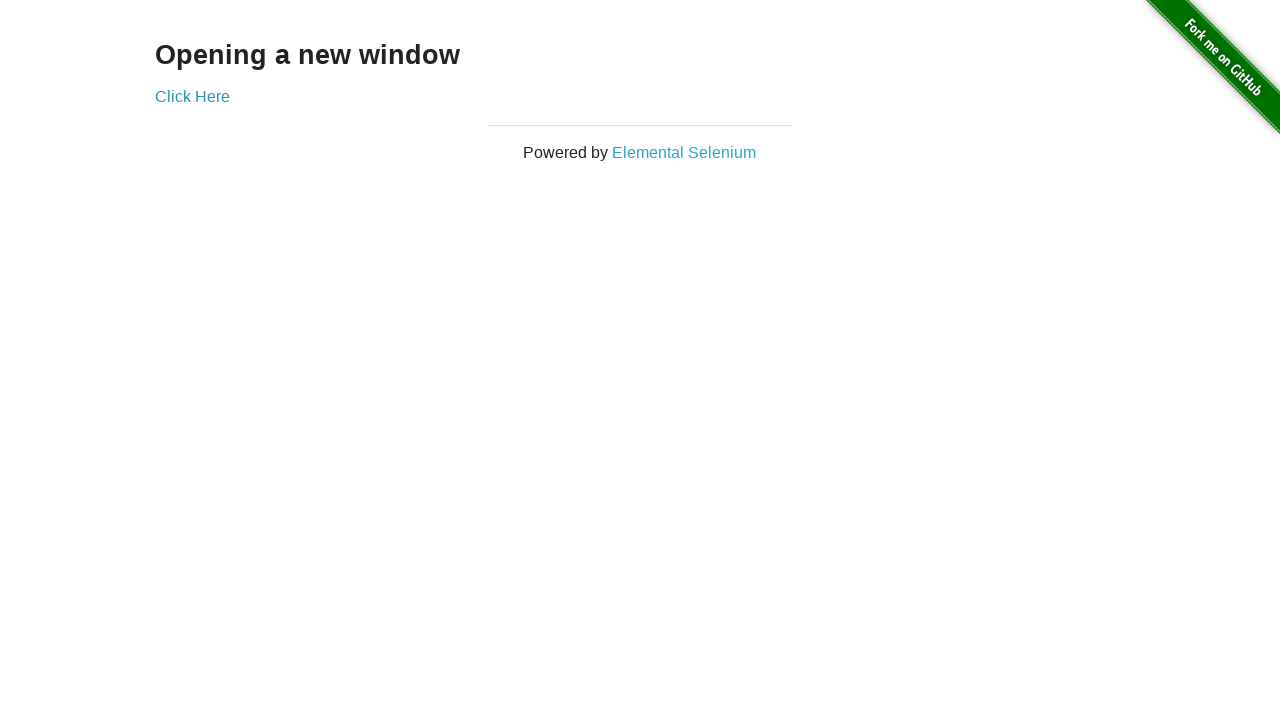

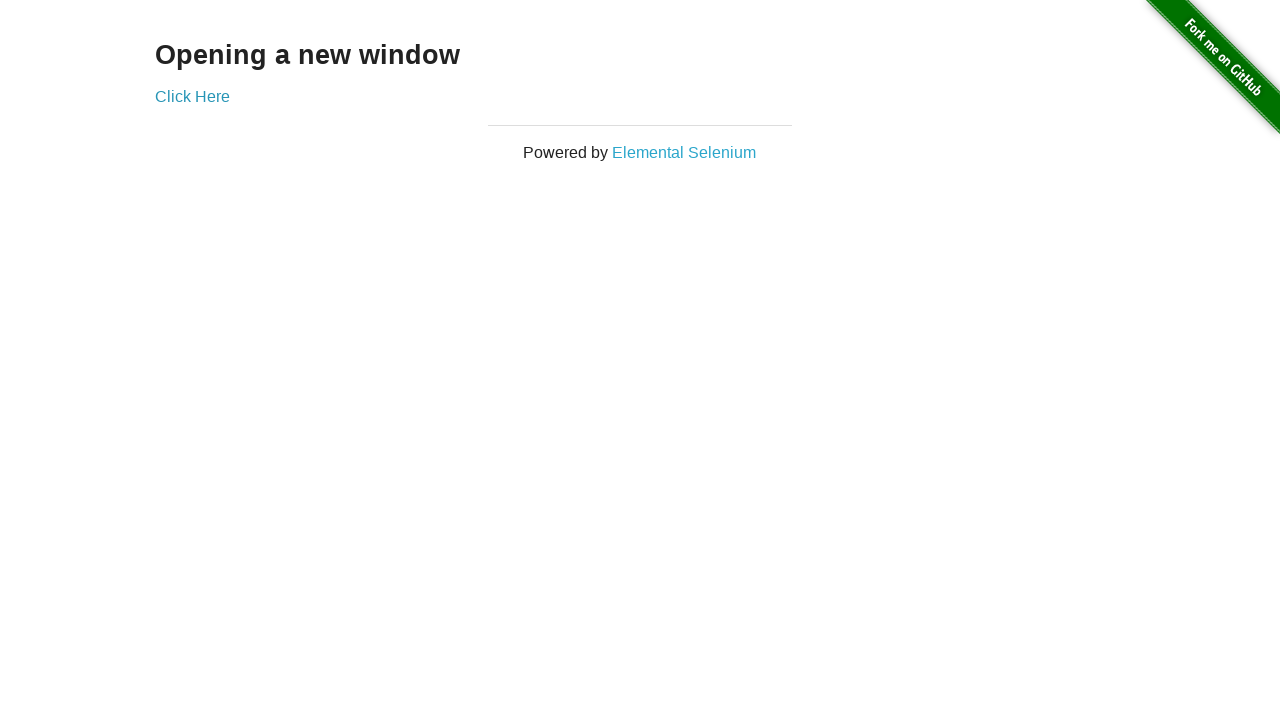